Tests that edits are cancelled when pressing Escape key

Starting URL: https://demo.playwright.dev/todomvc

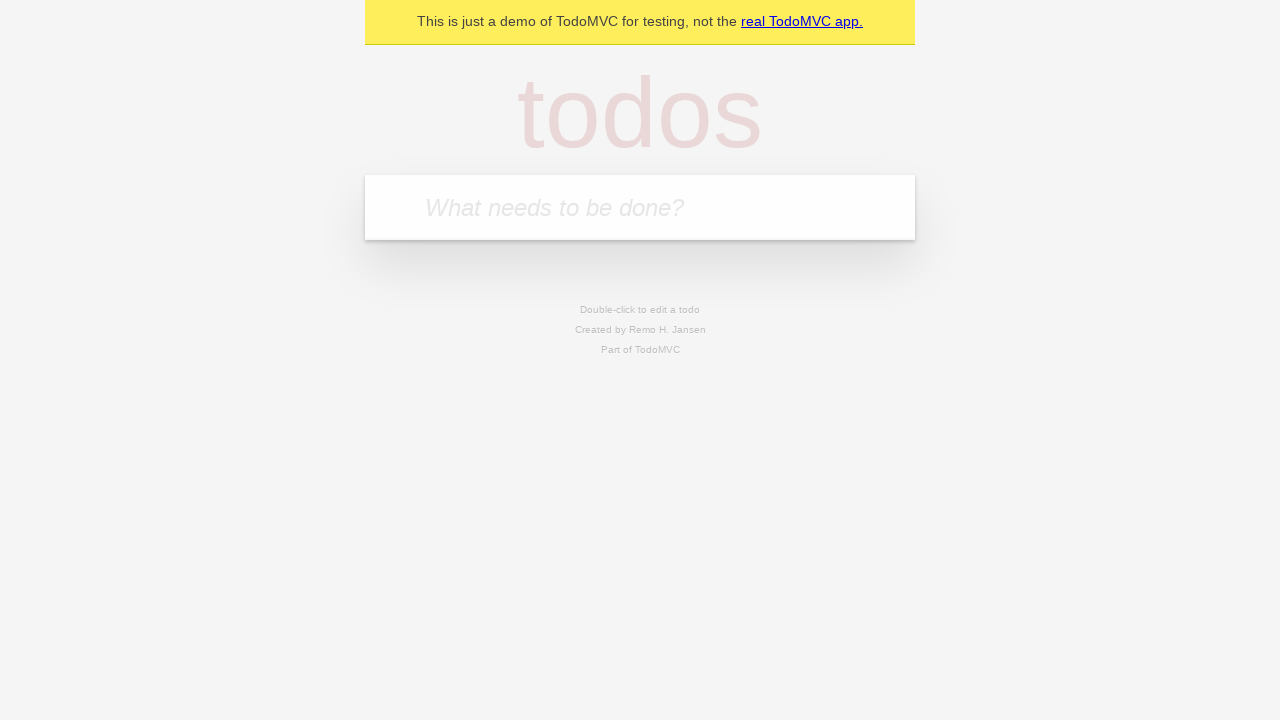

Filled input field with first todo 'buy some cheese' on internal:attr=[placeholder="What needs to be done?"i]
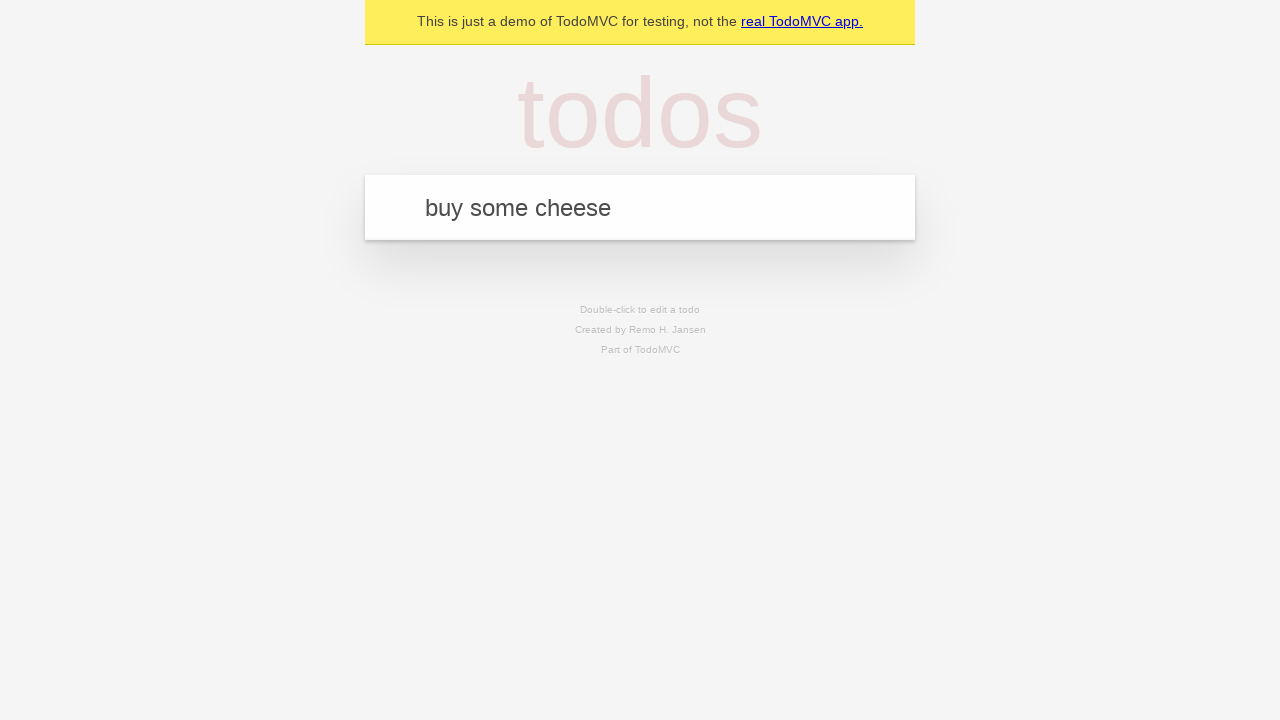

Pressed Enter to create first todo on internal:attr=[placeholder="What needs to be done?"i]
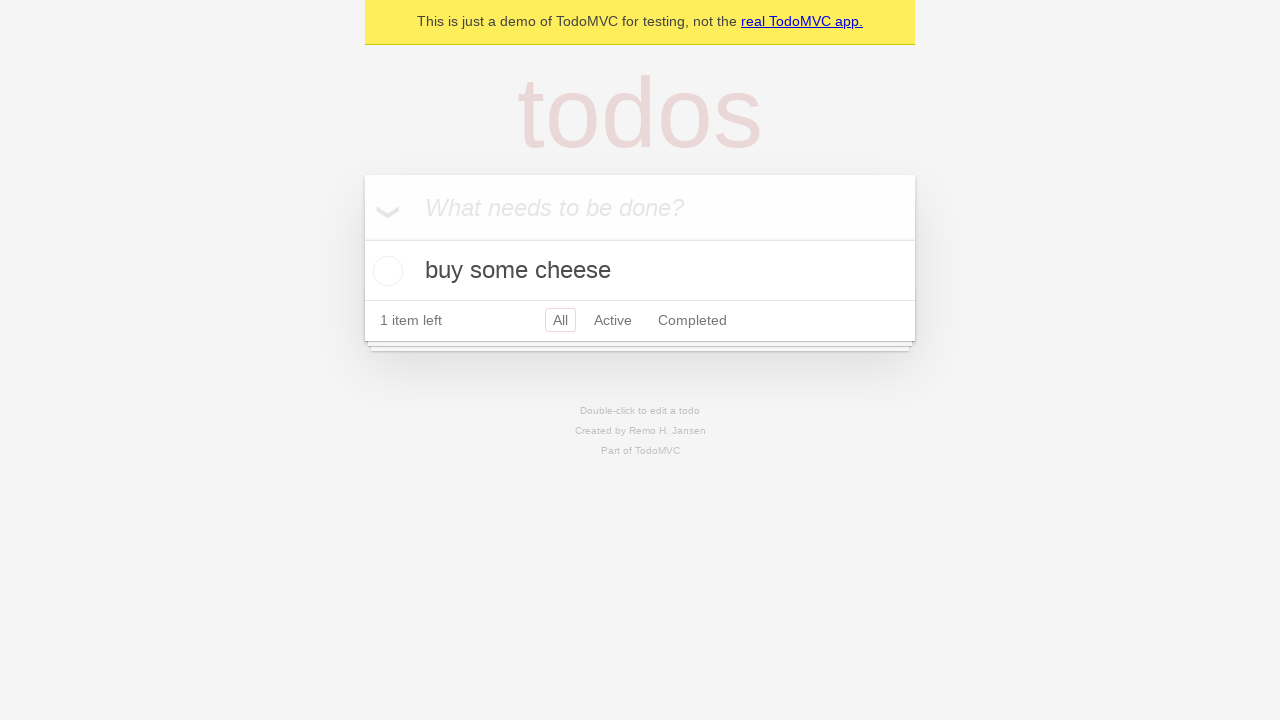

Filled input field with second todo 'feed the cat' on internal:attr=[placeholder="What needs to be done?"i]
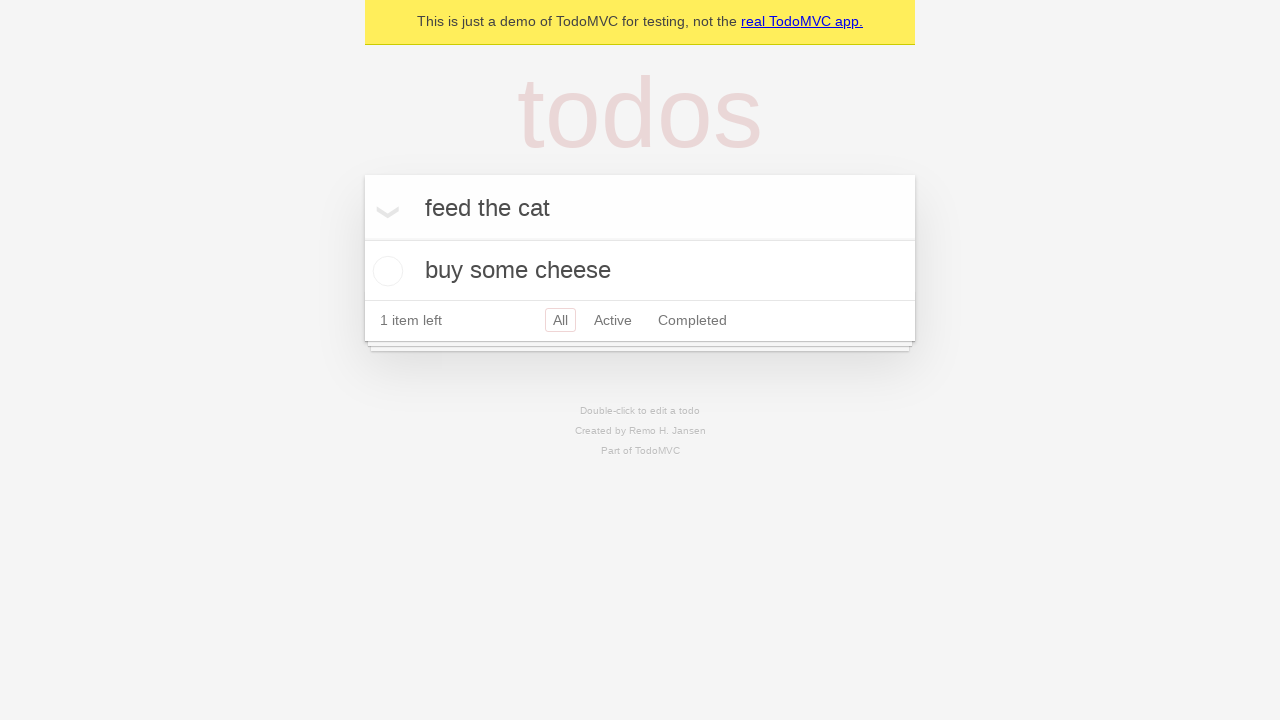

Pressed Enter to create second todo on internal:attr=[placeholder="What needs to be done?"i]
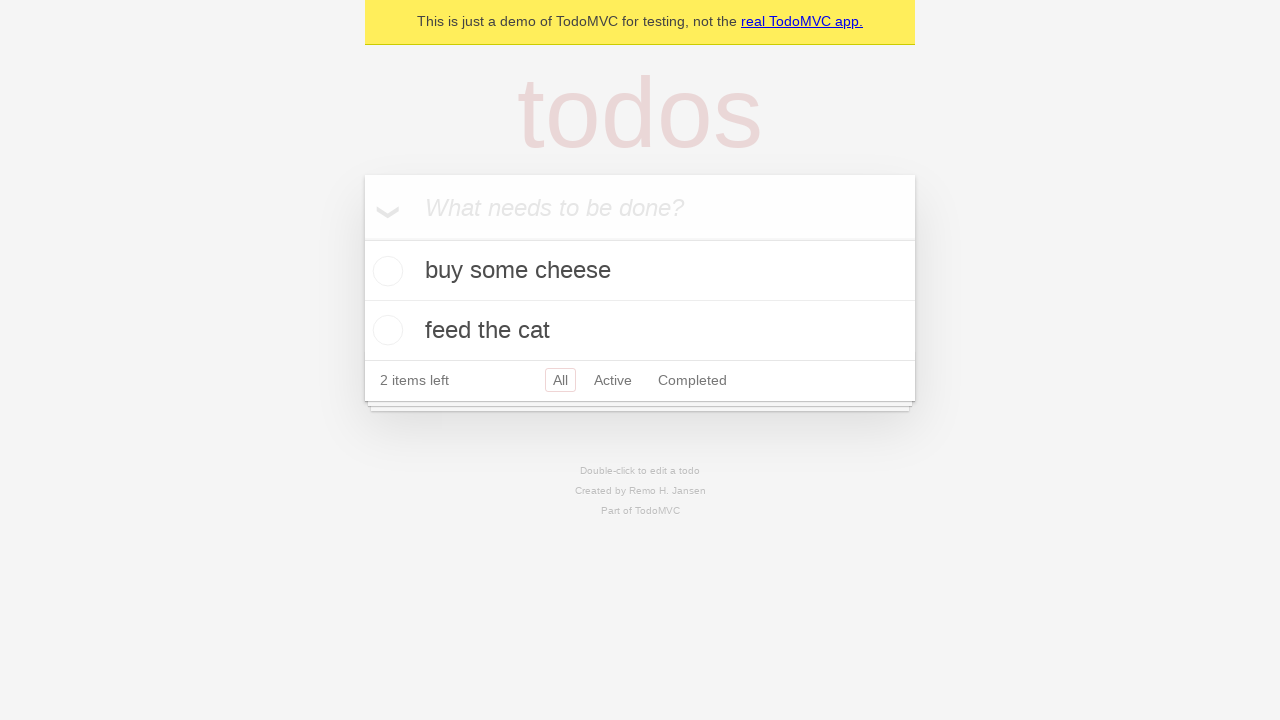

Filled input field with third todo 'book a doctors appointment' on internal:attr=[placeholder="What needs to be done?"i]
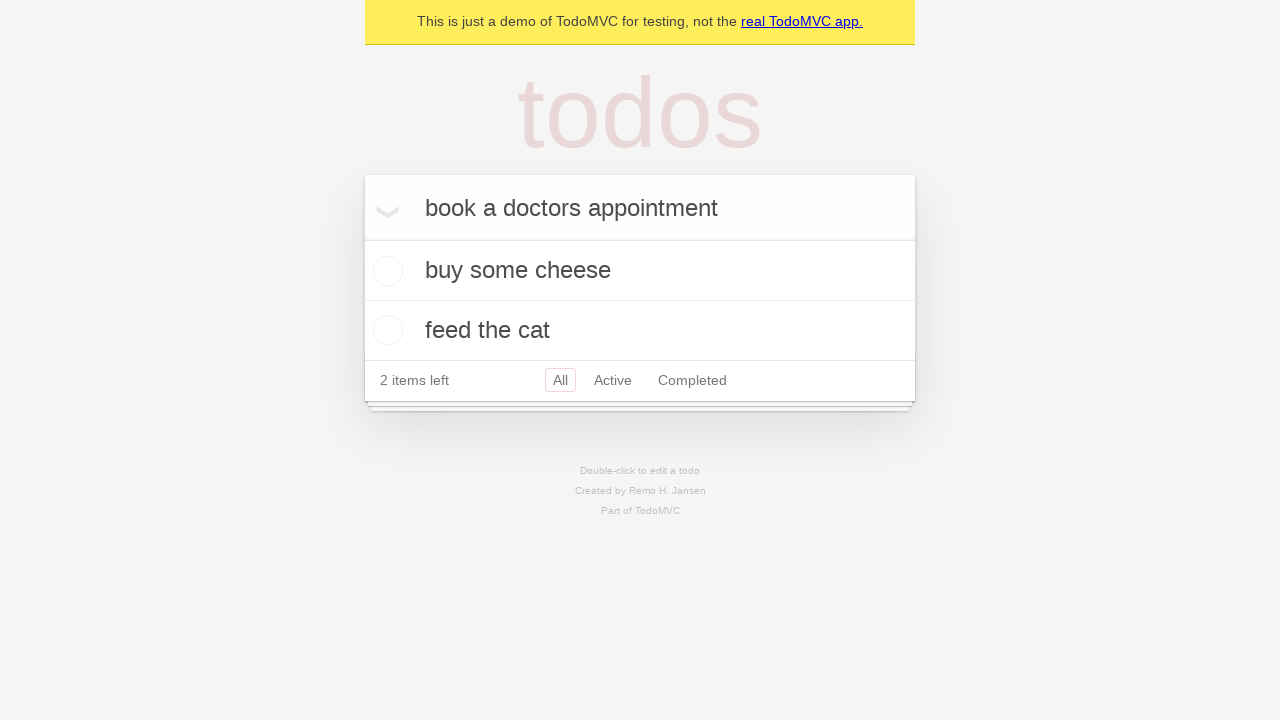

Pressed Enter to create third todo on internal:attr=[placeholder="What needs to be done?"i]
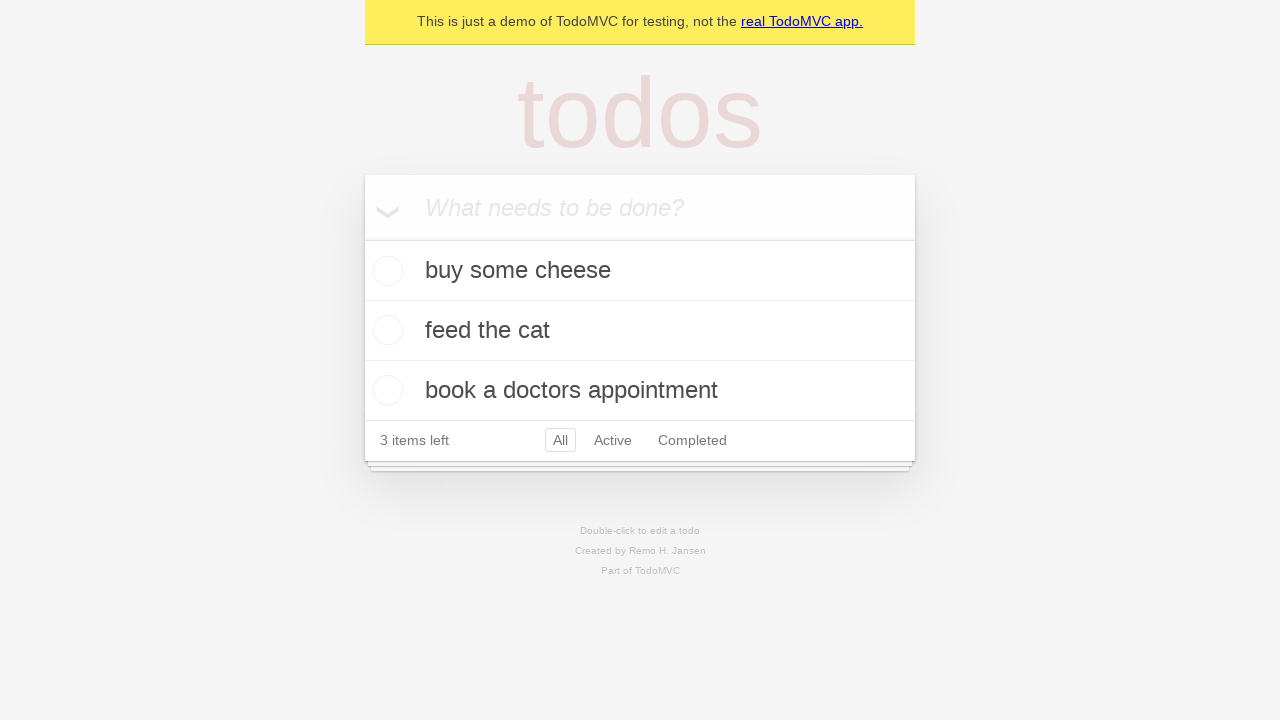

Double-clicked second todo to enter edit mode at (640, 331) on internal:testid=[data-testid="todo-item"s] >> nth=1
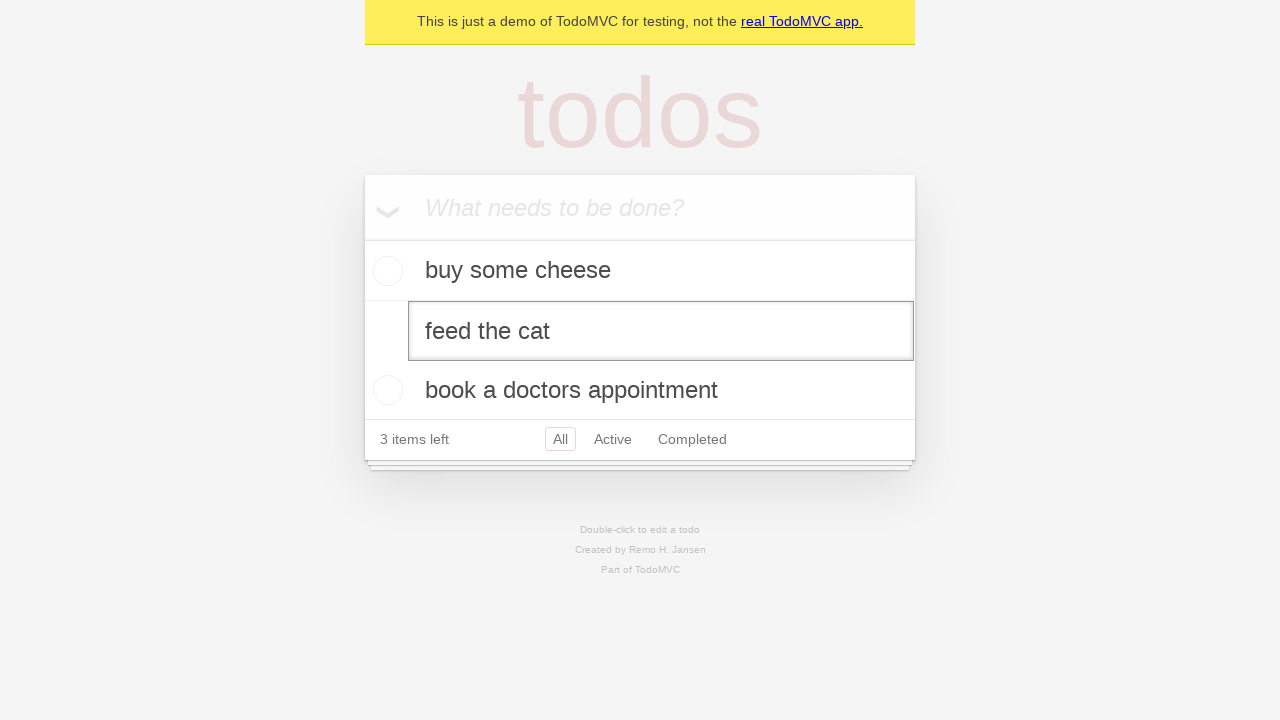

Filled edit field with new text 'buy some sausages' on internal:testid=[data-testid="todo-item"s] >> nth=1 >> internal:role=textbox[nam
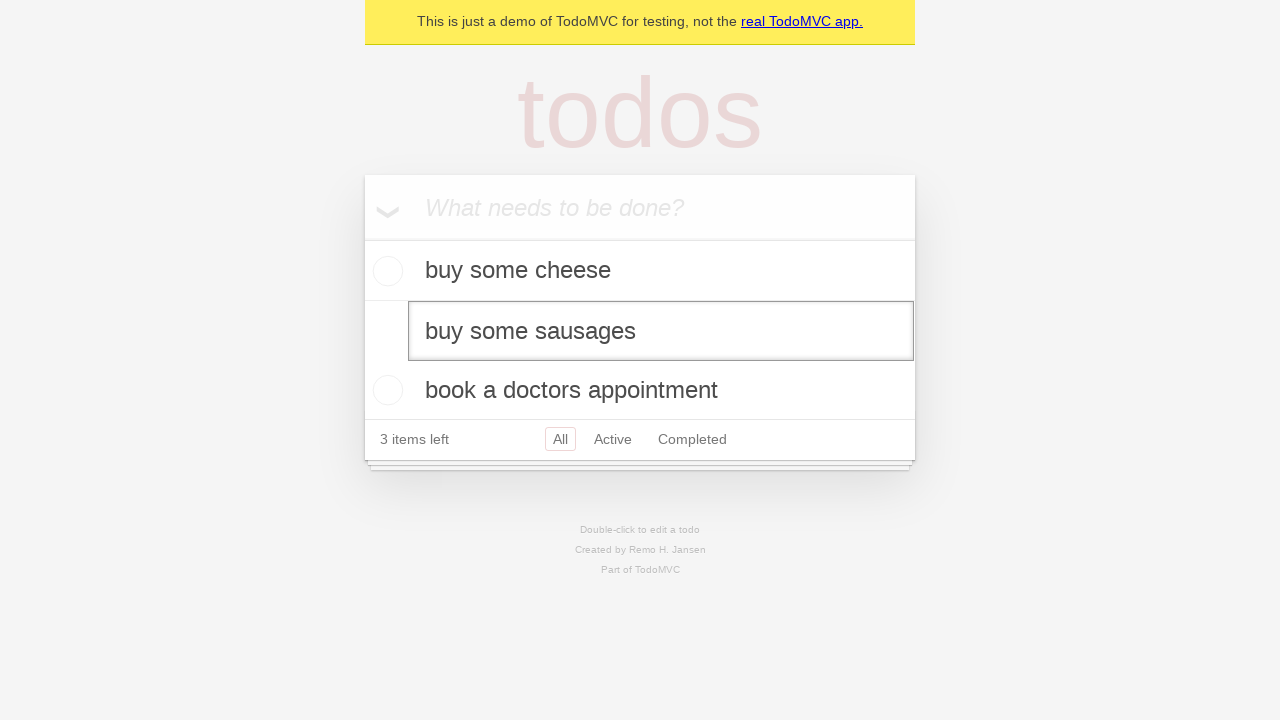

Pressed Escape to cancel editing on internal:testid=[data-testid="todo-item"s] >> nth=1 >> internal:role=textbox[nam
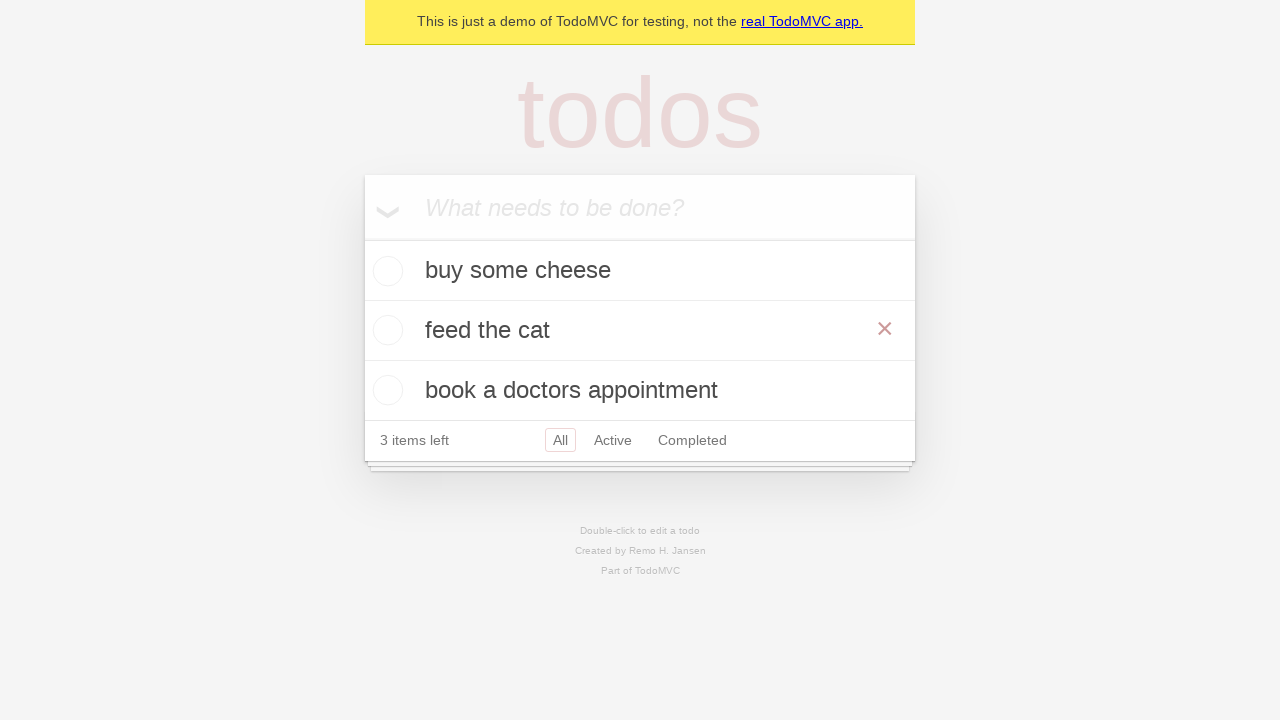

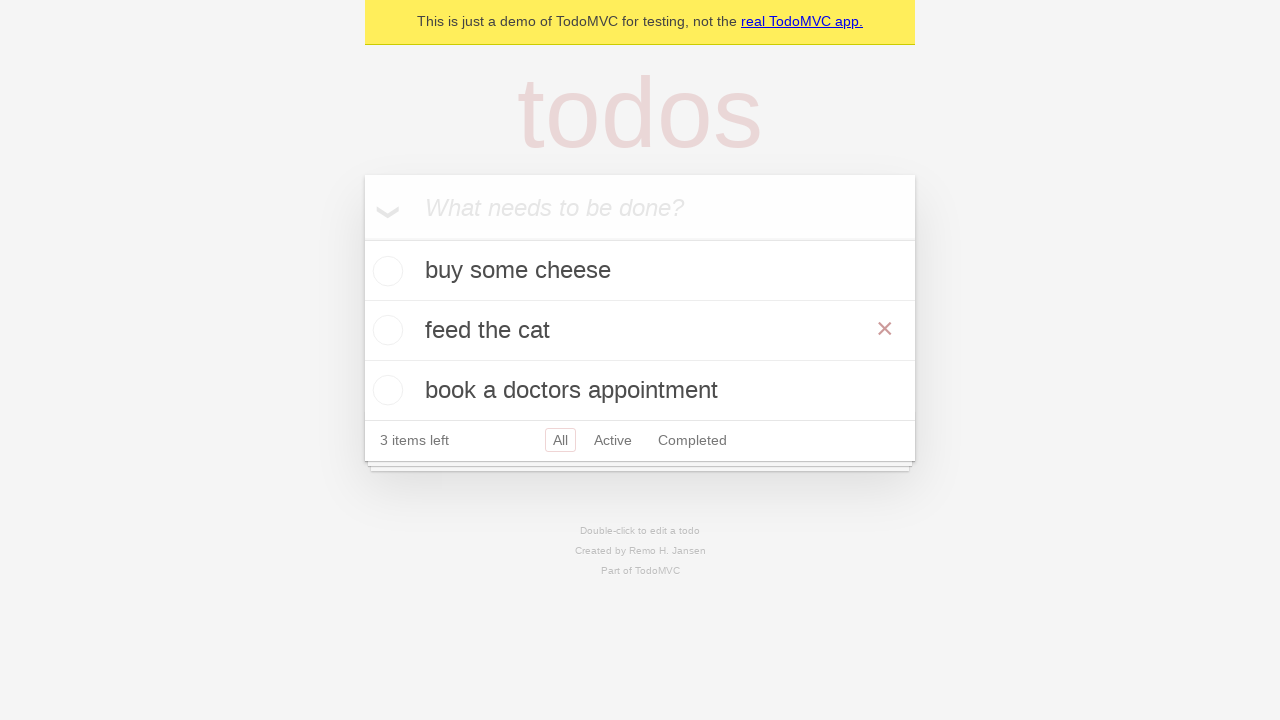